Opens the Network.com.tr website and maximizes the browser window

Starting URL: https://www.network.com.tr/

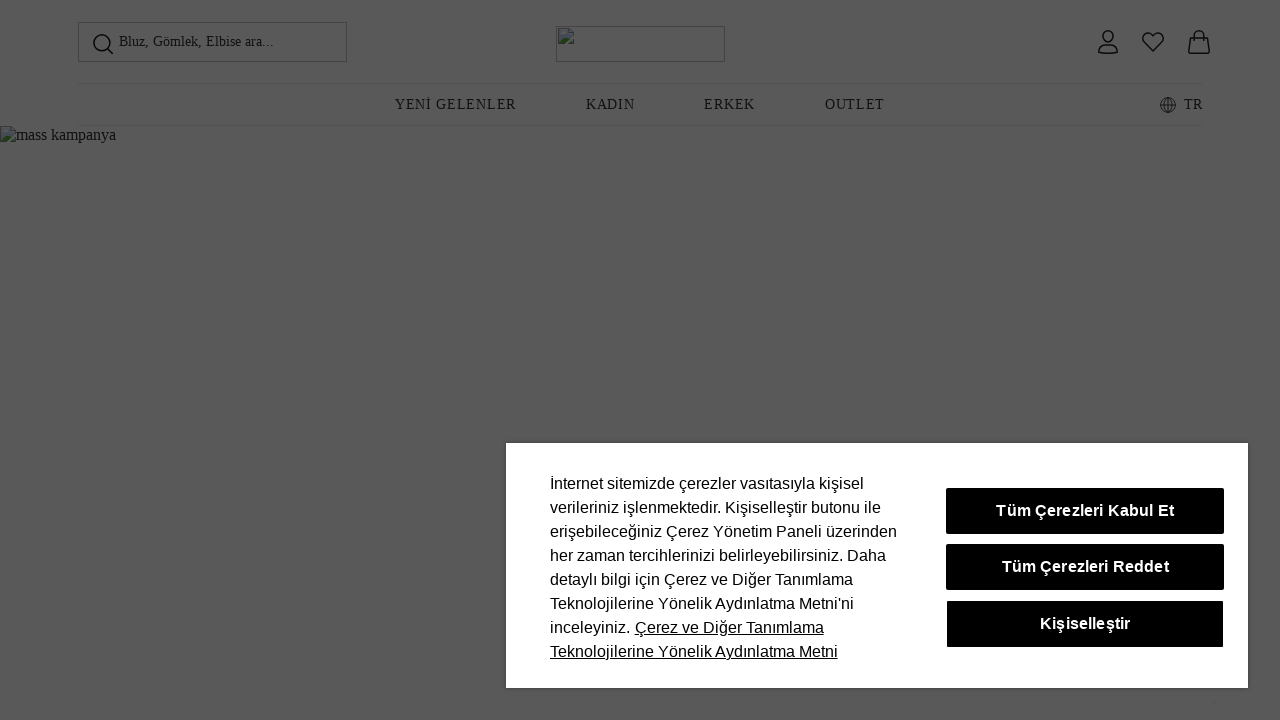

Navigated to Network.com.tr website
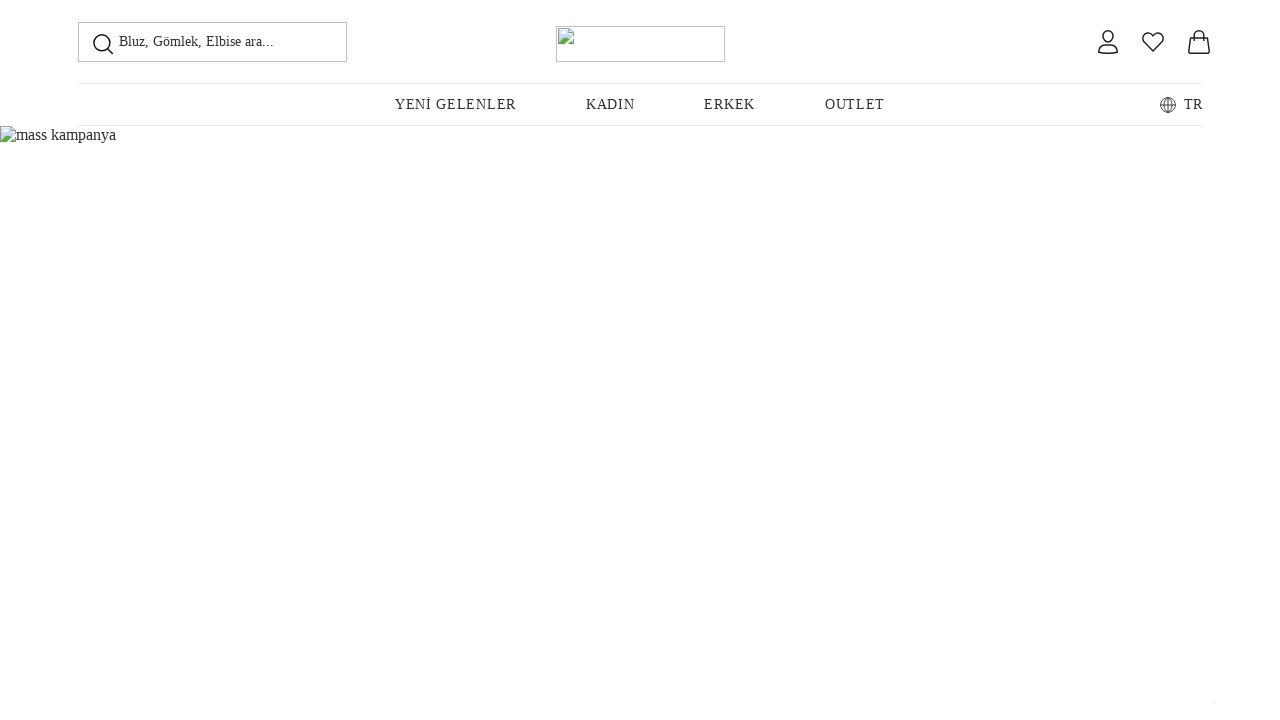

Maximized browser window
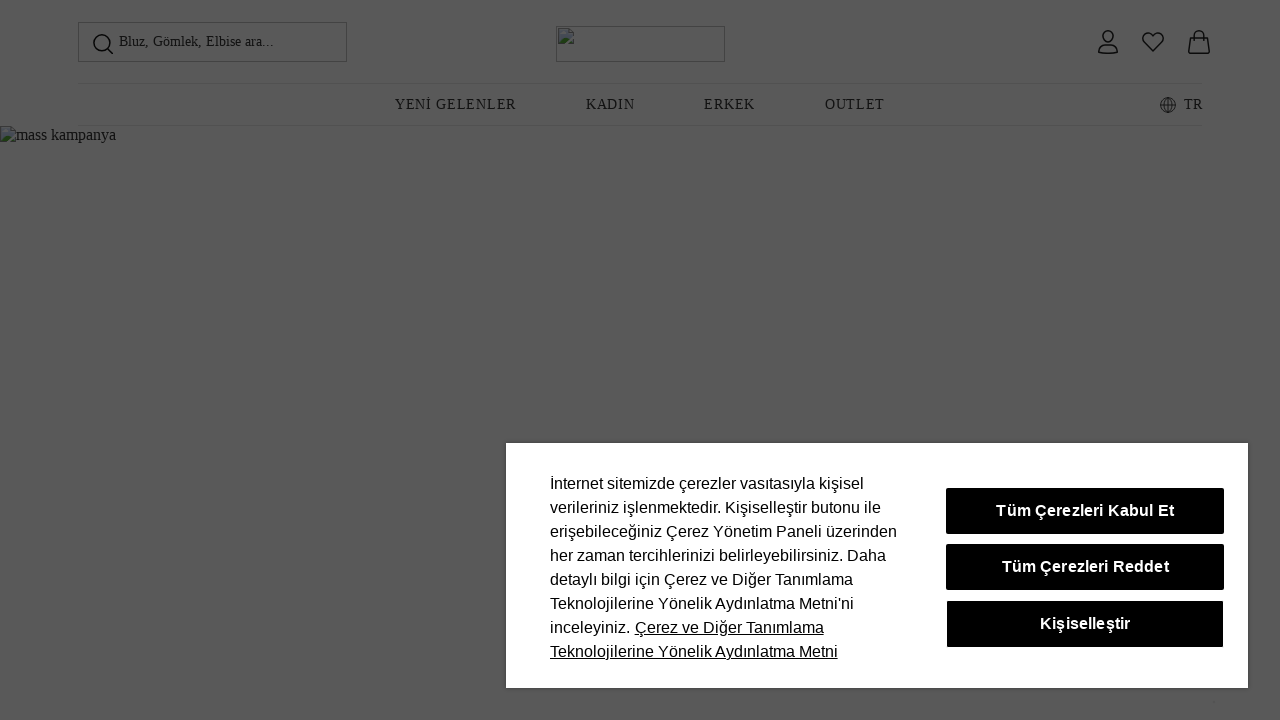

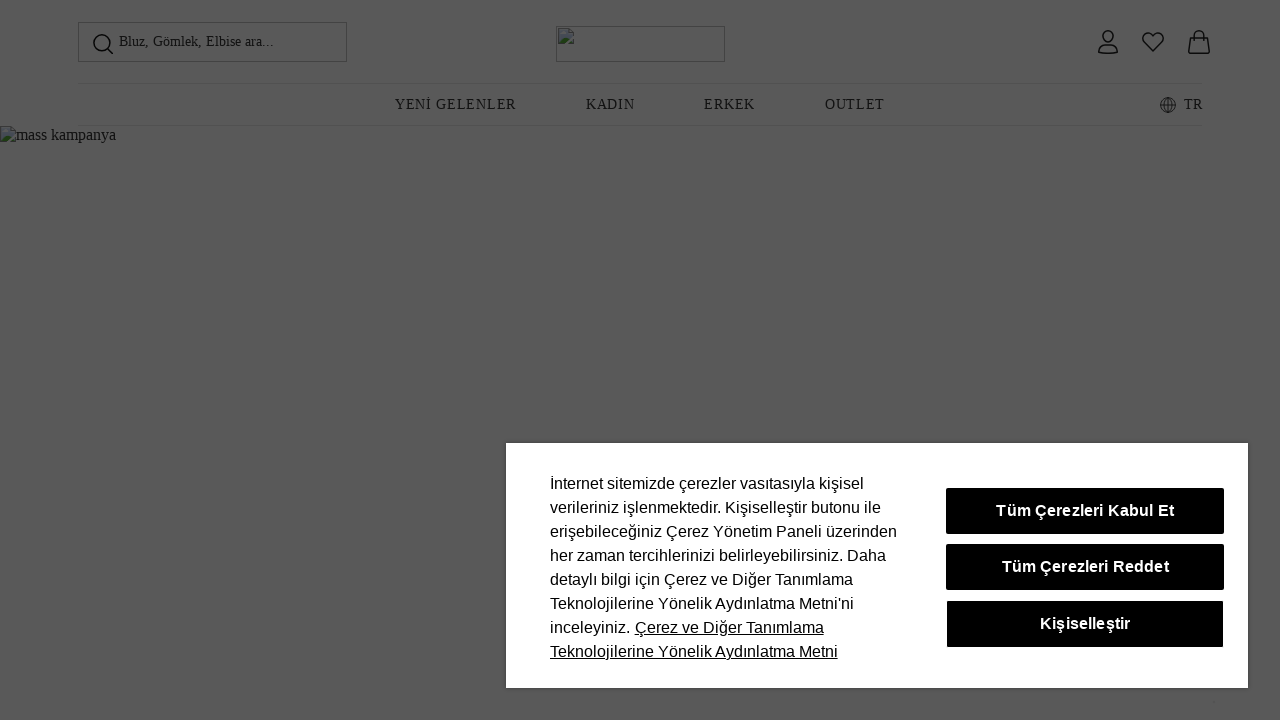